Tests static dropdown selection functionality by selecting currency options using different methods (by index, by visible text, and by value)

Starting URL: https://rahulshettyacademy.com/dropdownsPractise/

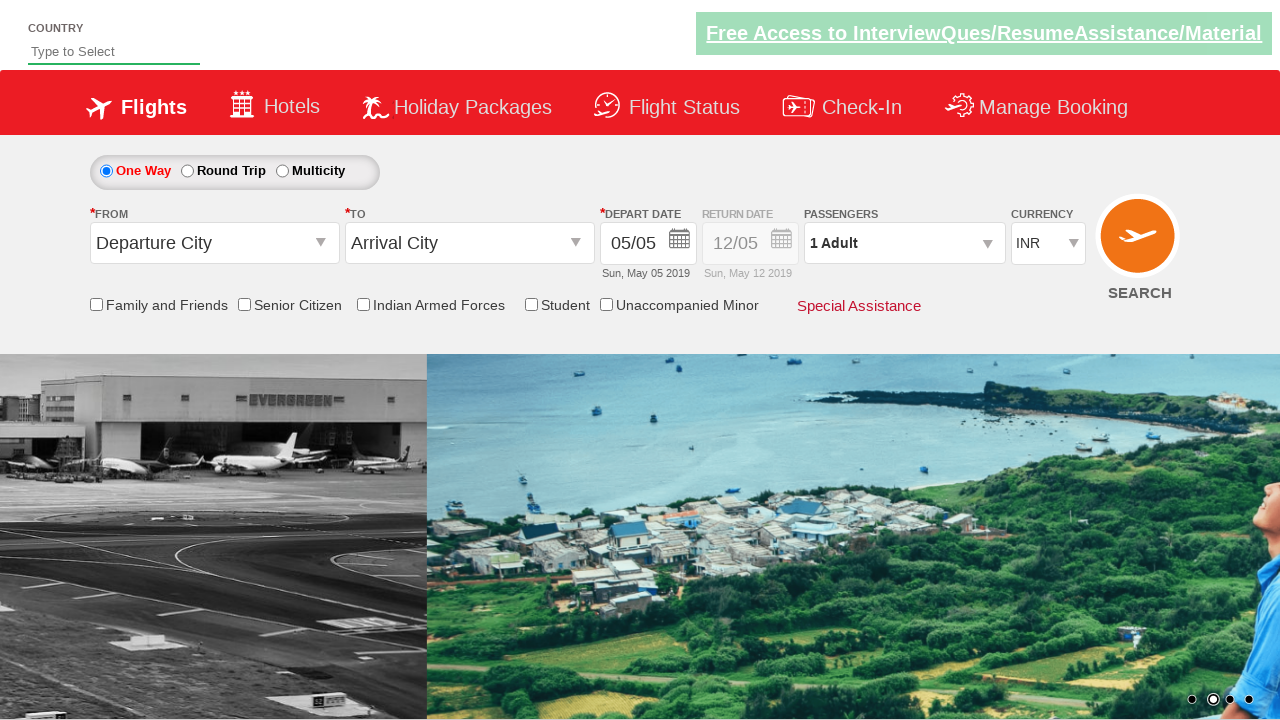

Selected USD currency by index 3 on #ctl00_mainContent_DropDownListCurrency
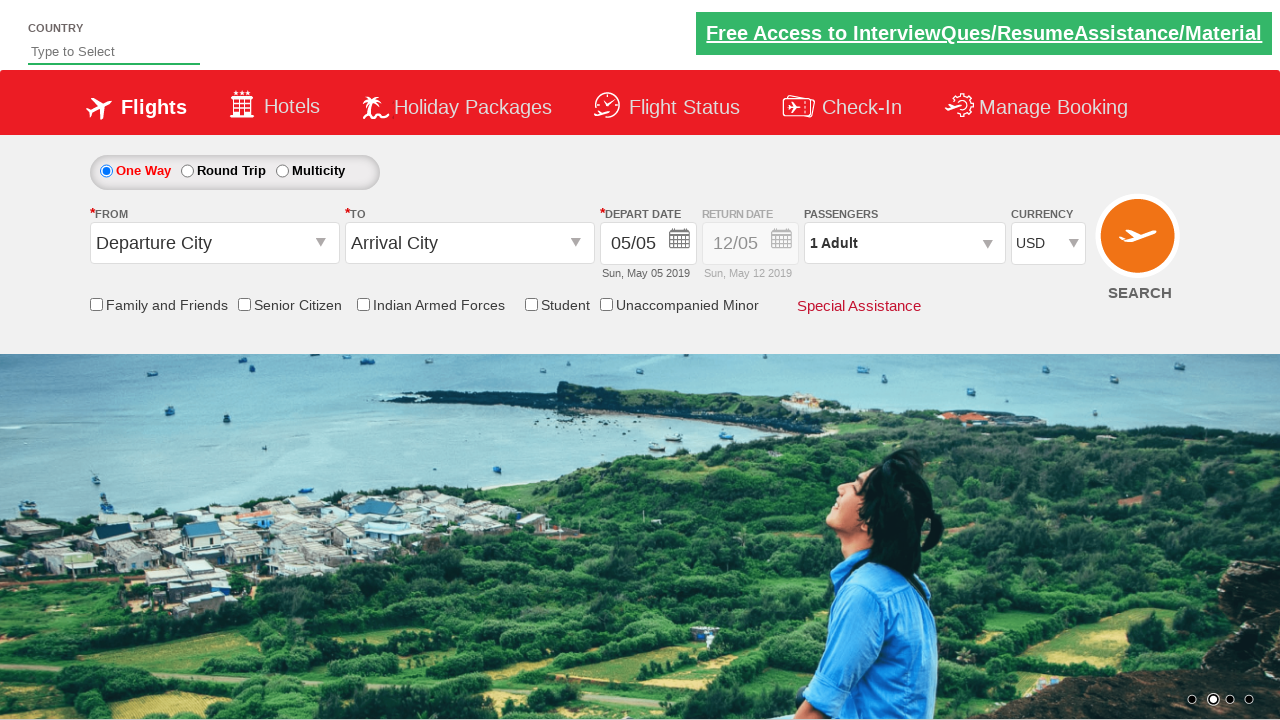

Retrieved selected currency value
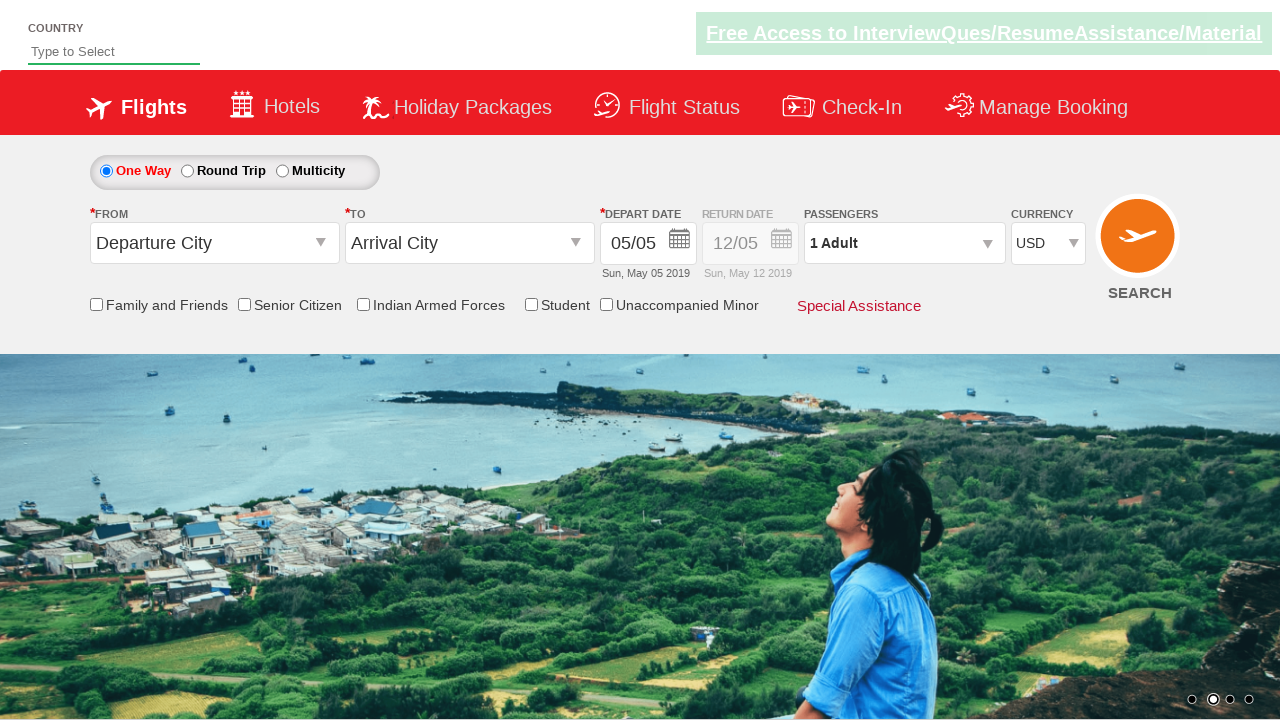

Retrieved selected currency option text
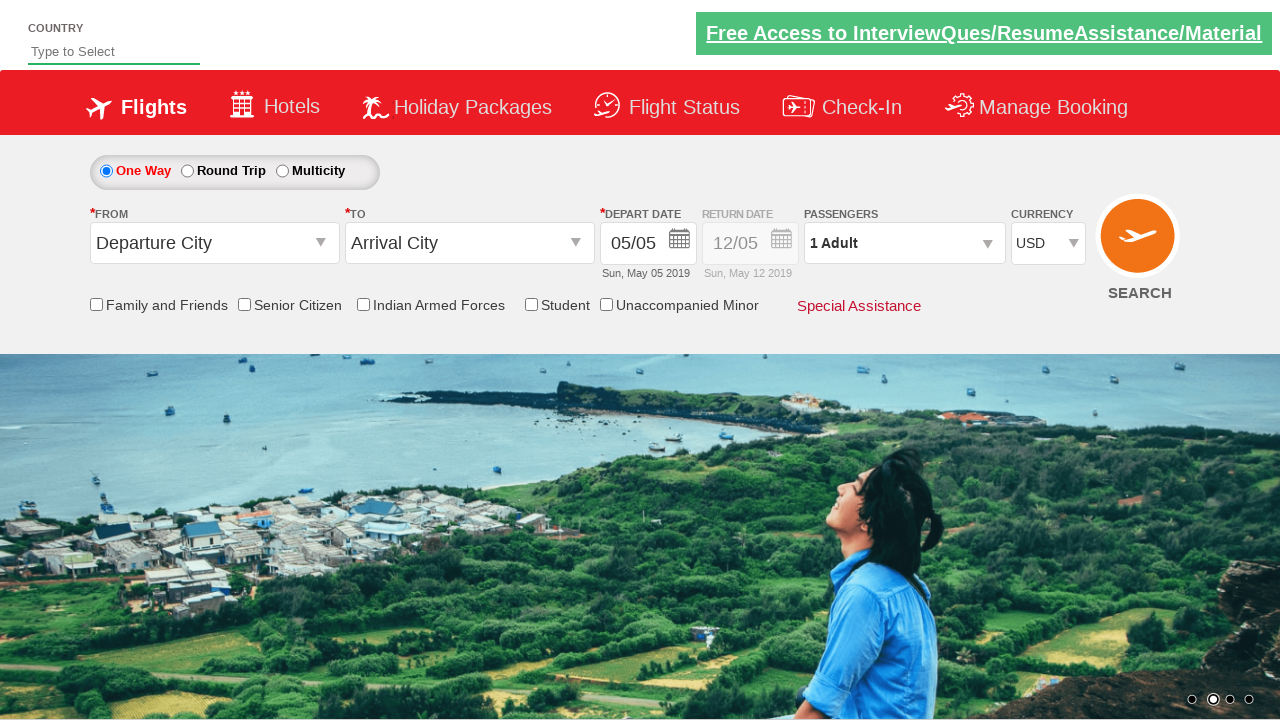

Verified that USD currency is selected
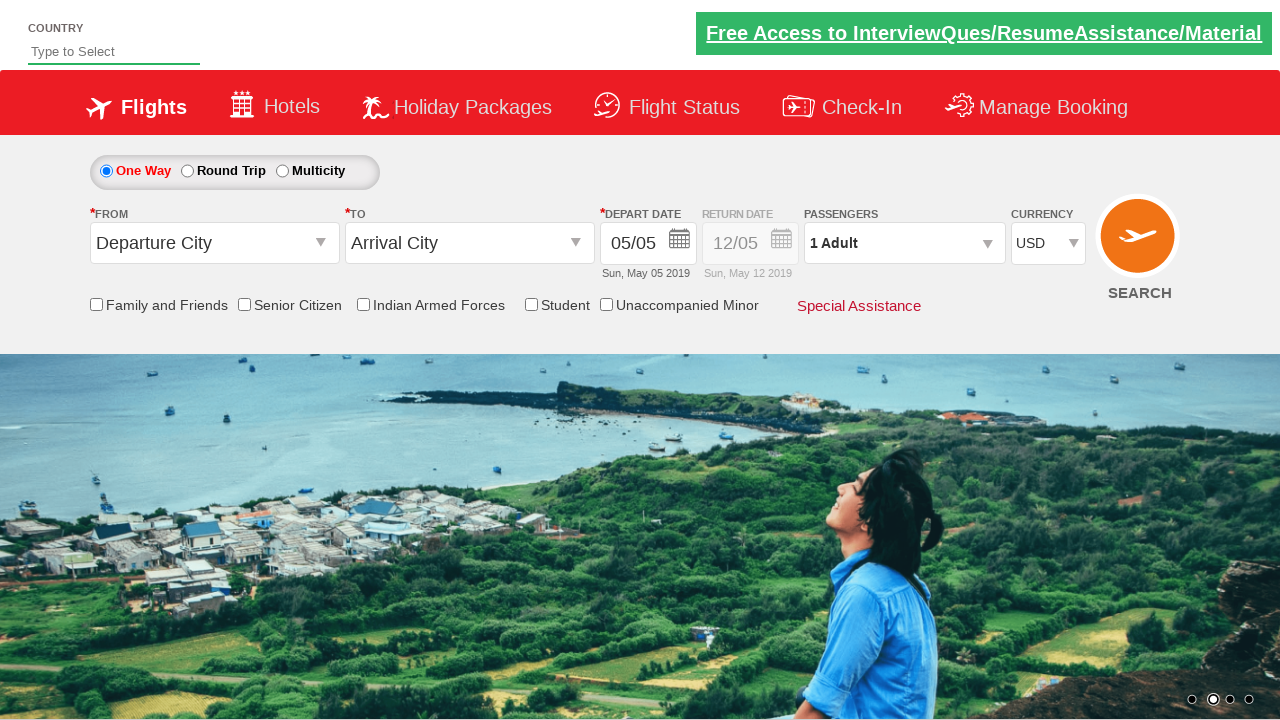

Selected AED currency by visible text on #ctl00_mainContent_DropDownListCurrency
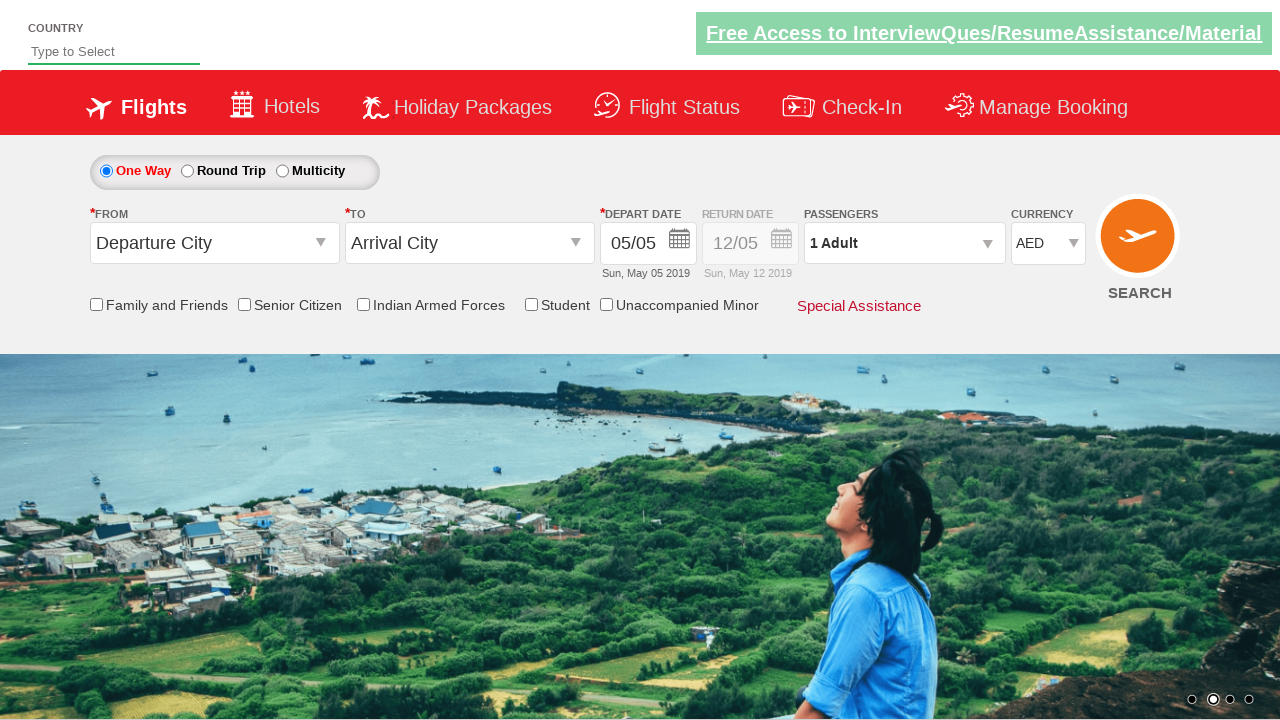

Retrieved selected currency value
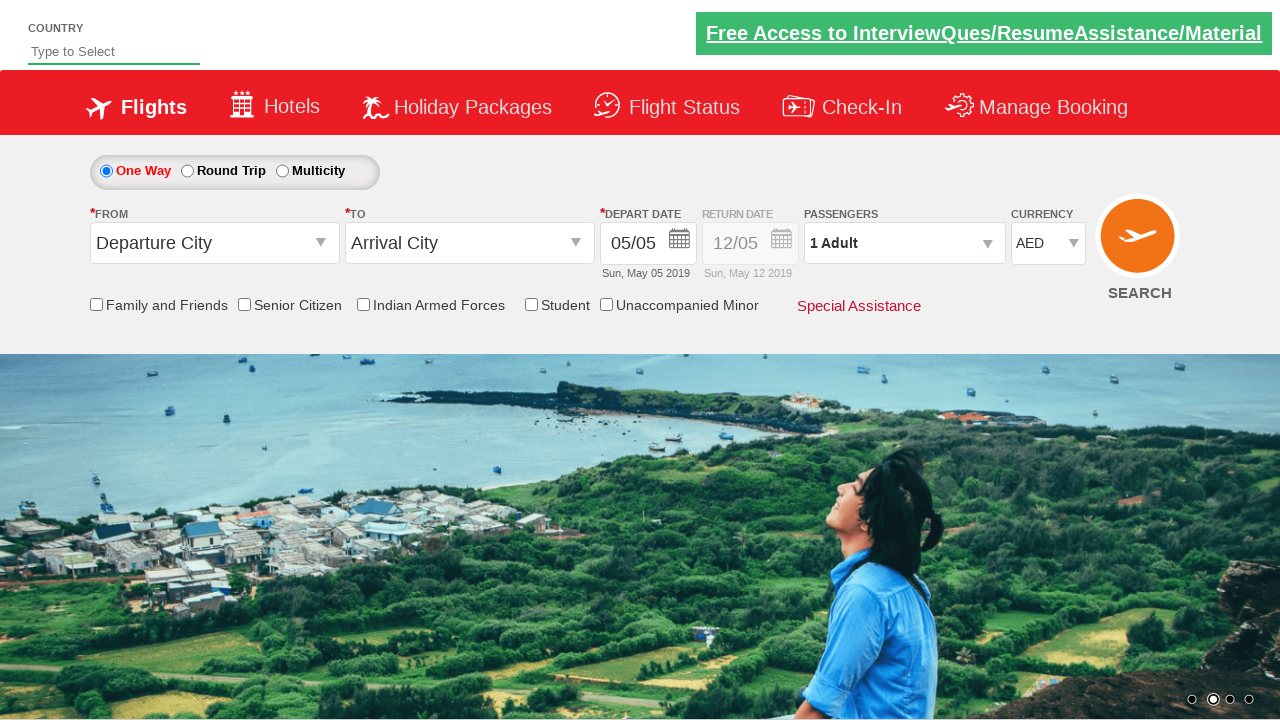

Retrieved selected currency option text
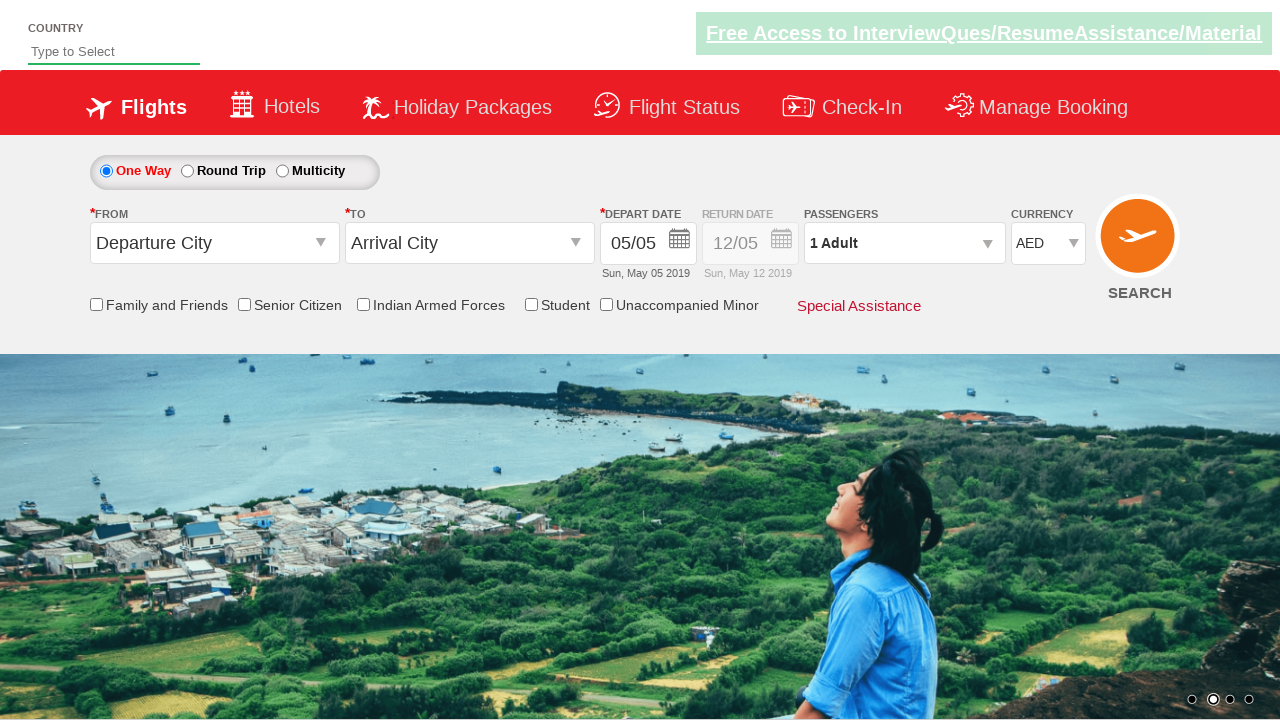

Verified that AED currency is selected
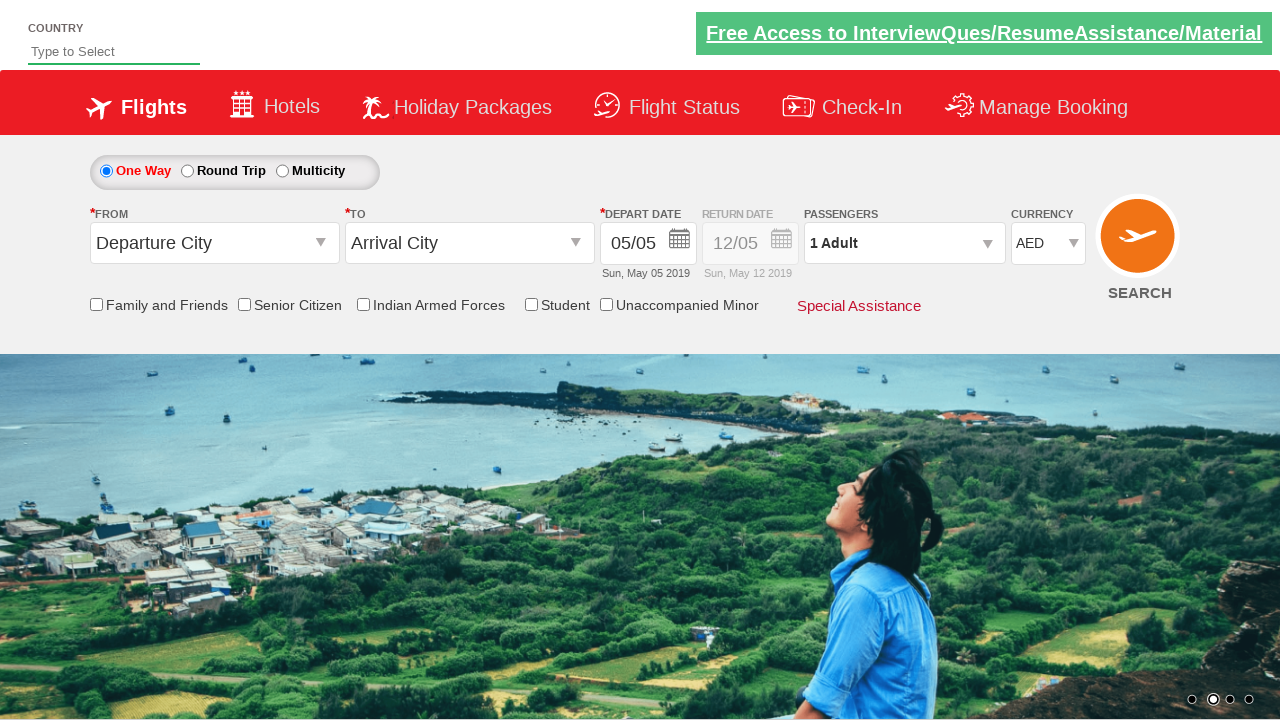

Selected INR currency by value on #ctl00_mainContent_DropDownListCurrency
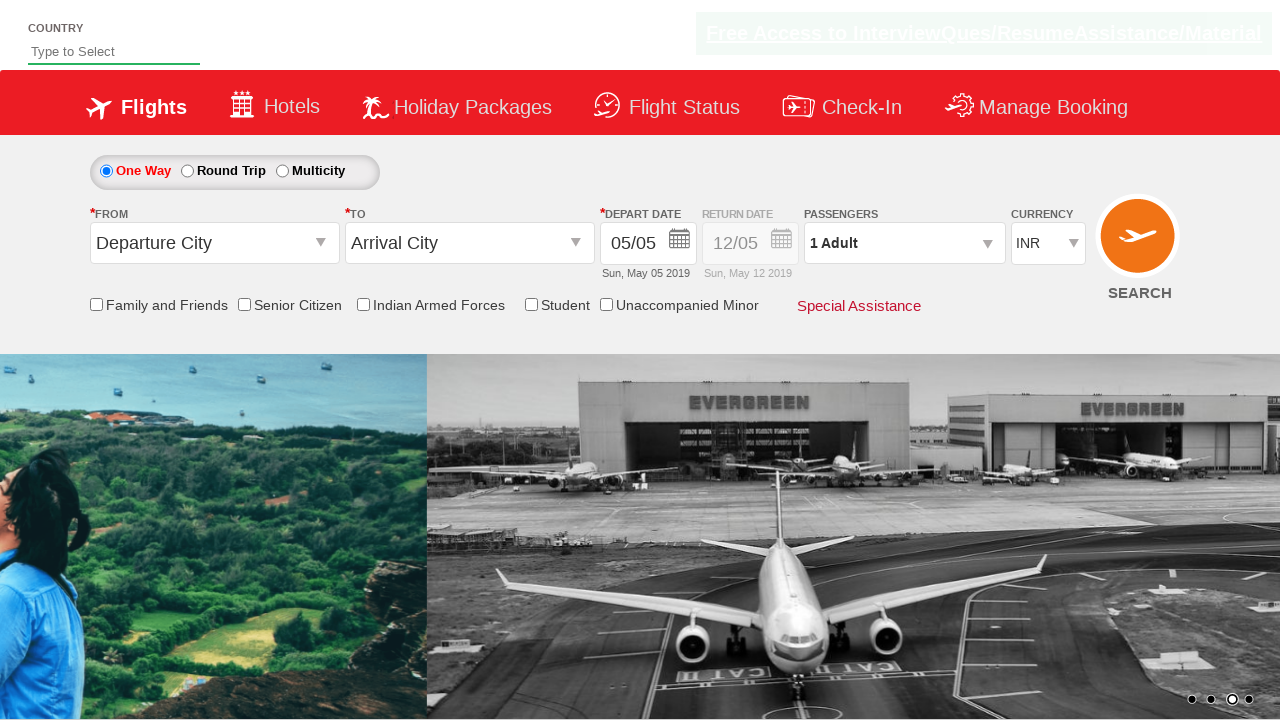

Retrieved selected currency value
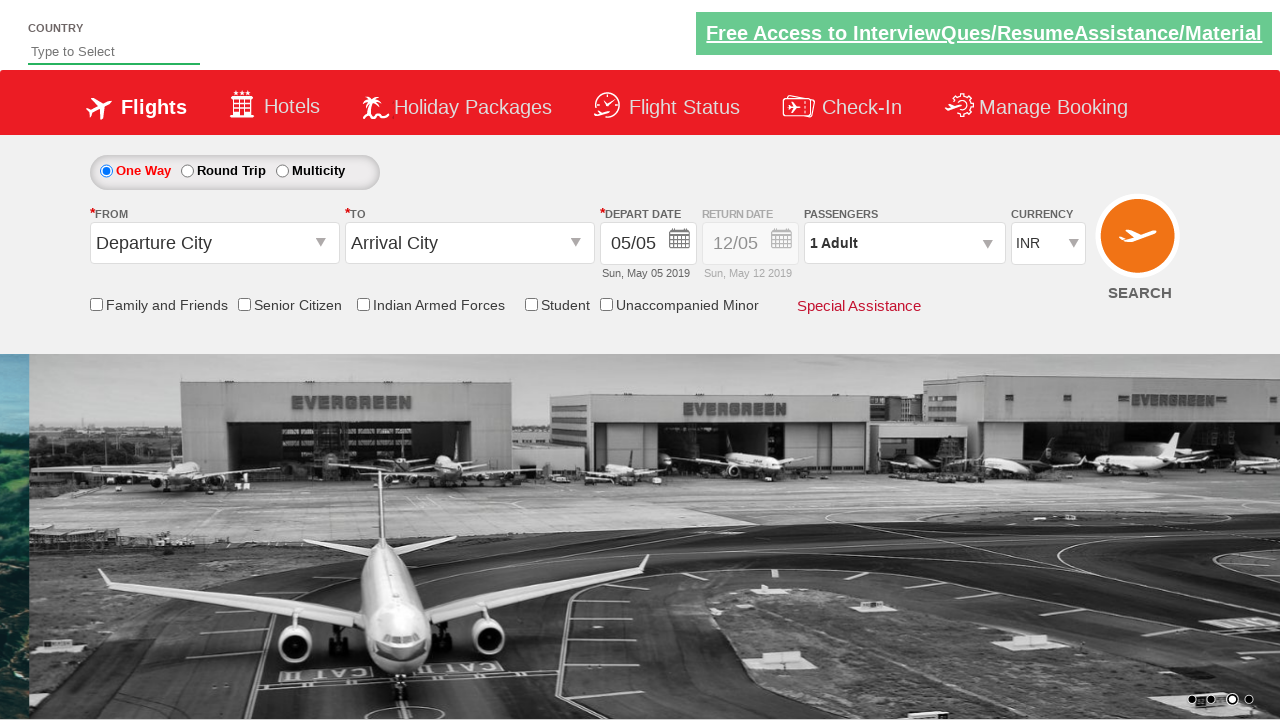

Retrieved selected currency option text
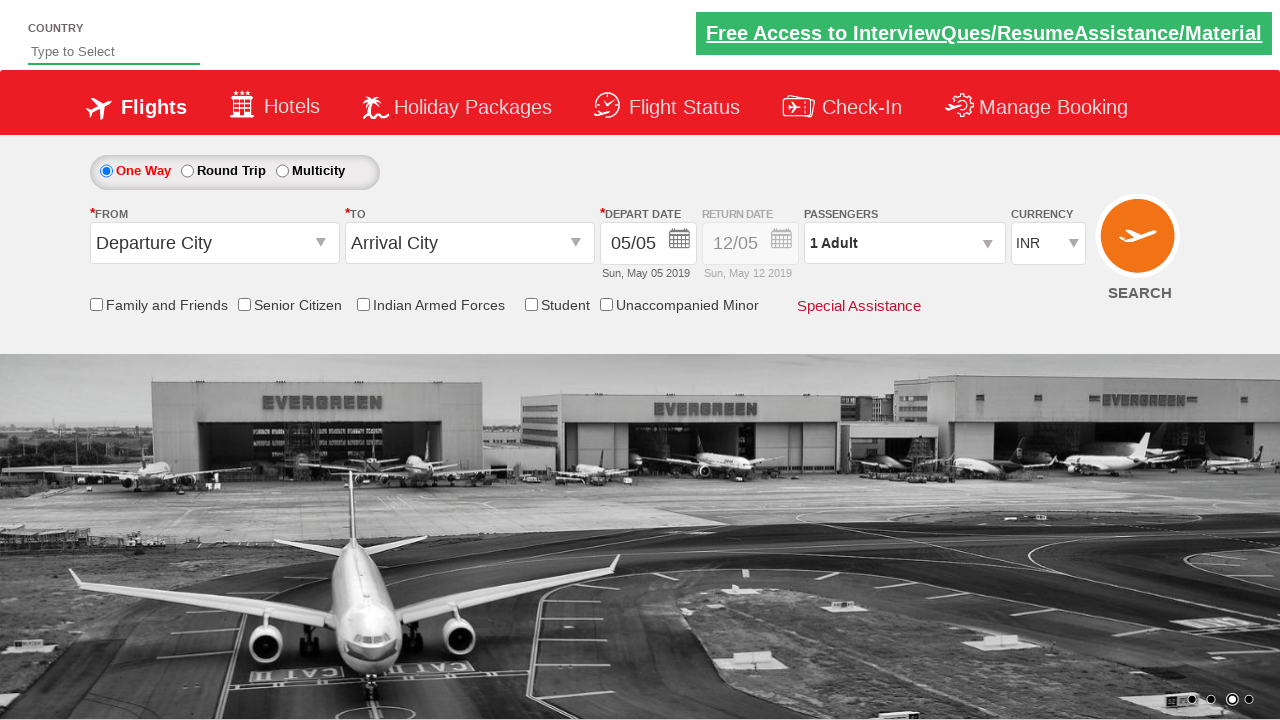

Verified that INR currency is selected
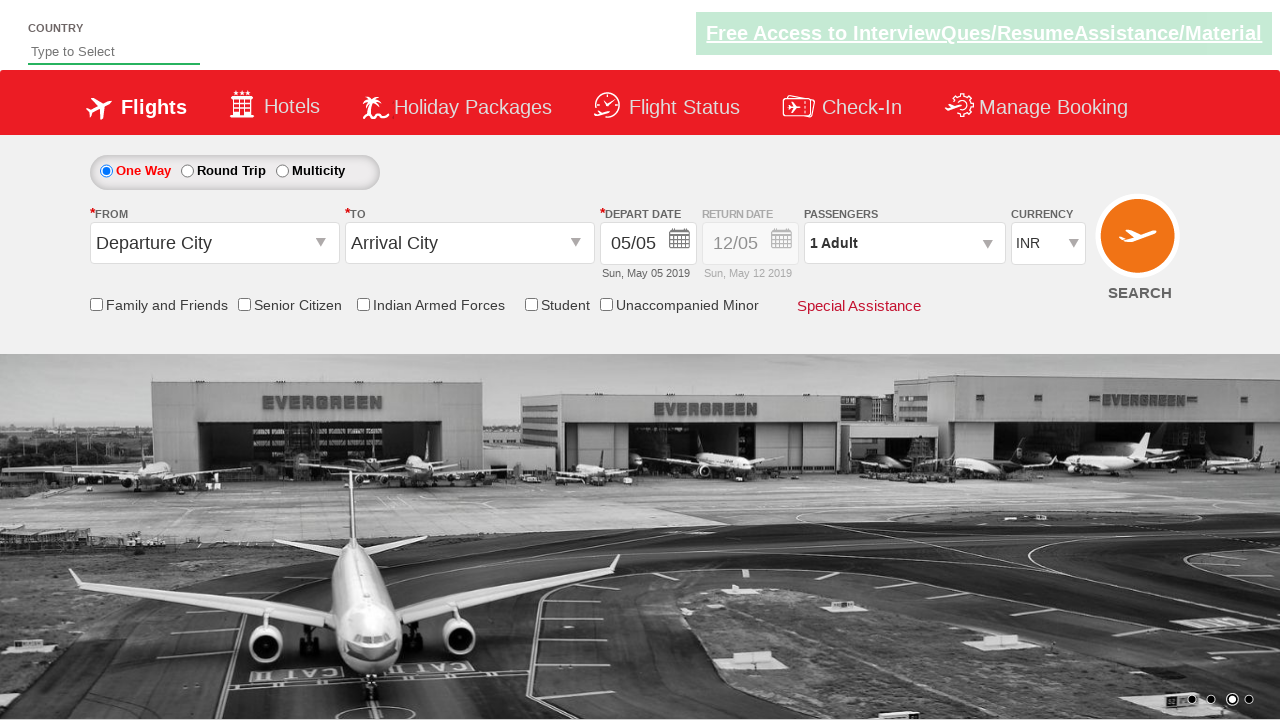

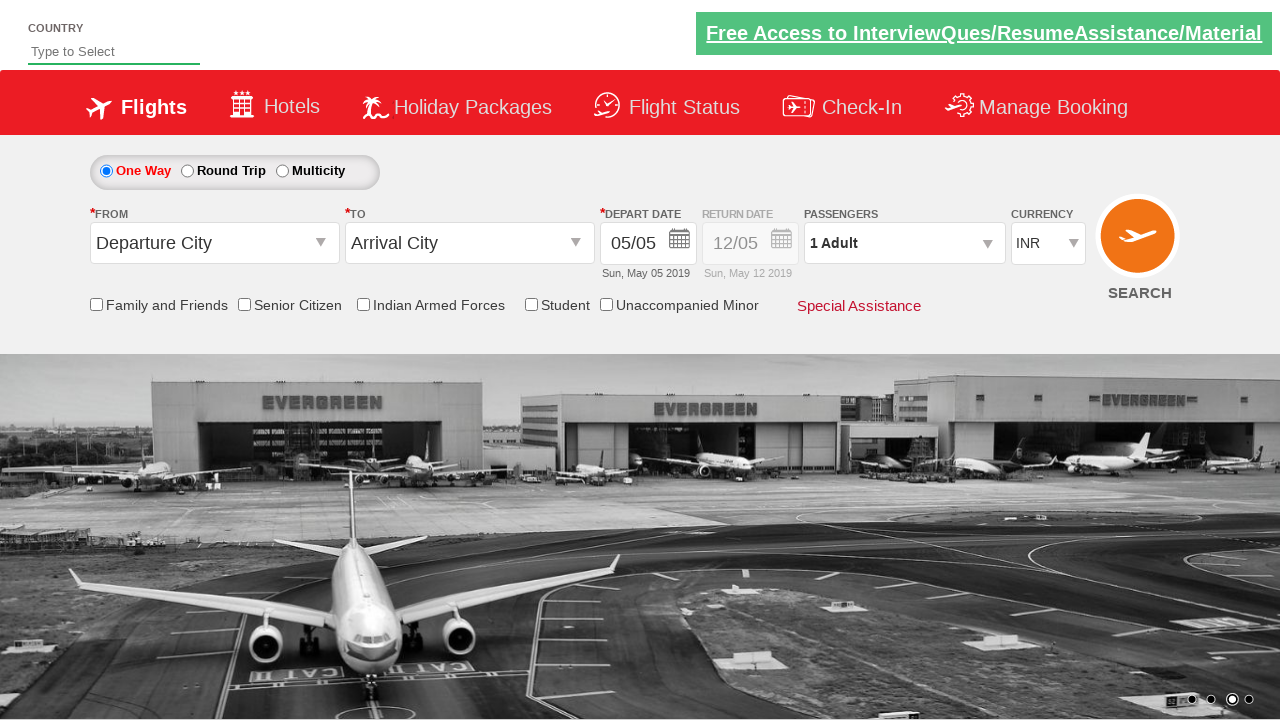